Tests alert popup interaction by clicking a button to trigger a prompt alert and entering text into it

Starting URL: http://omayo.blogspot.com/

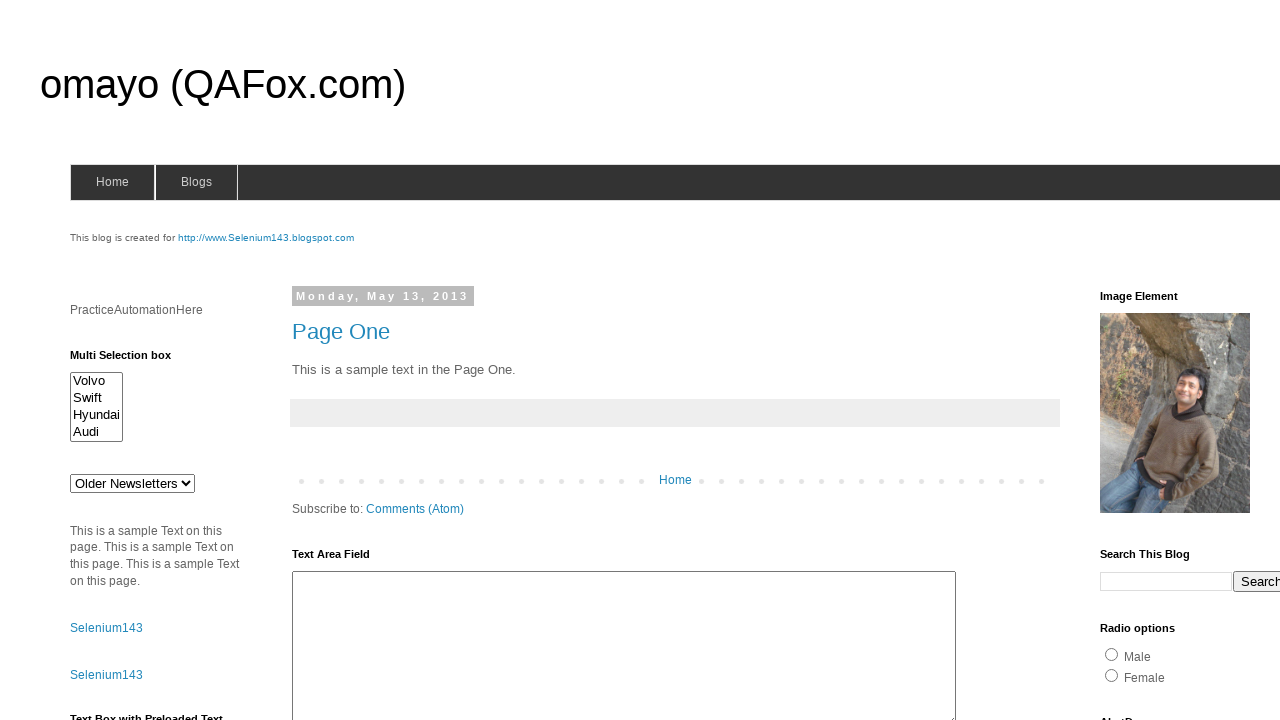

Clicked prompt button to trigger alert at (1140, 361) on #prompt
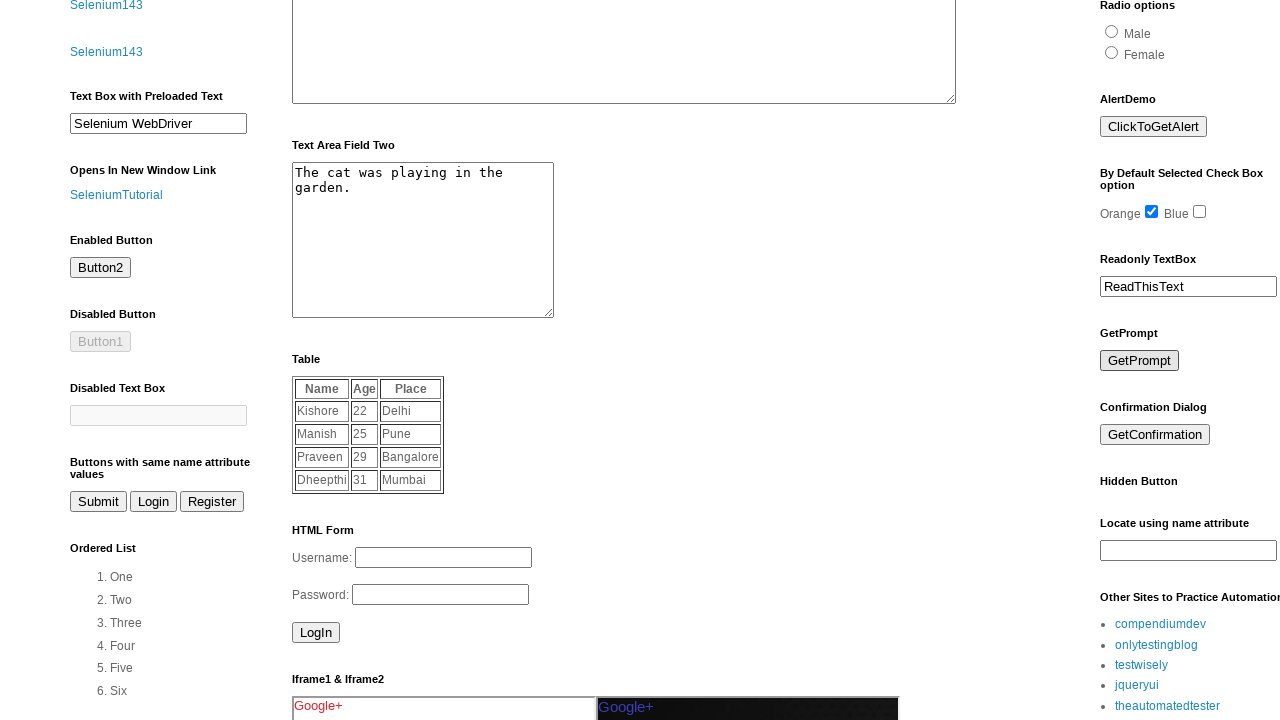

Set up dialog handler to accept prompt with 'automation' text
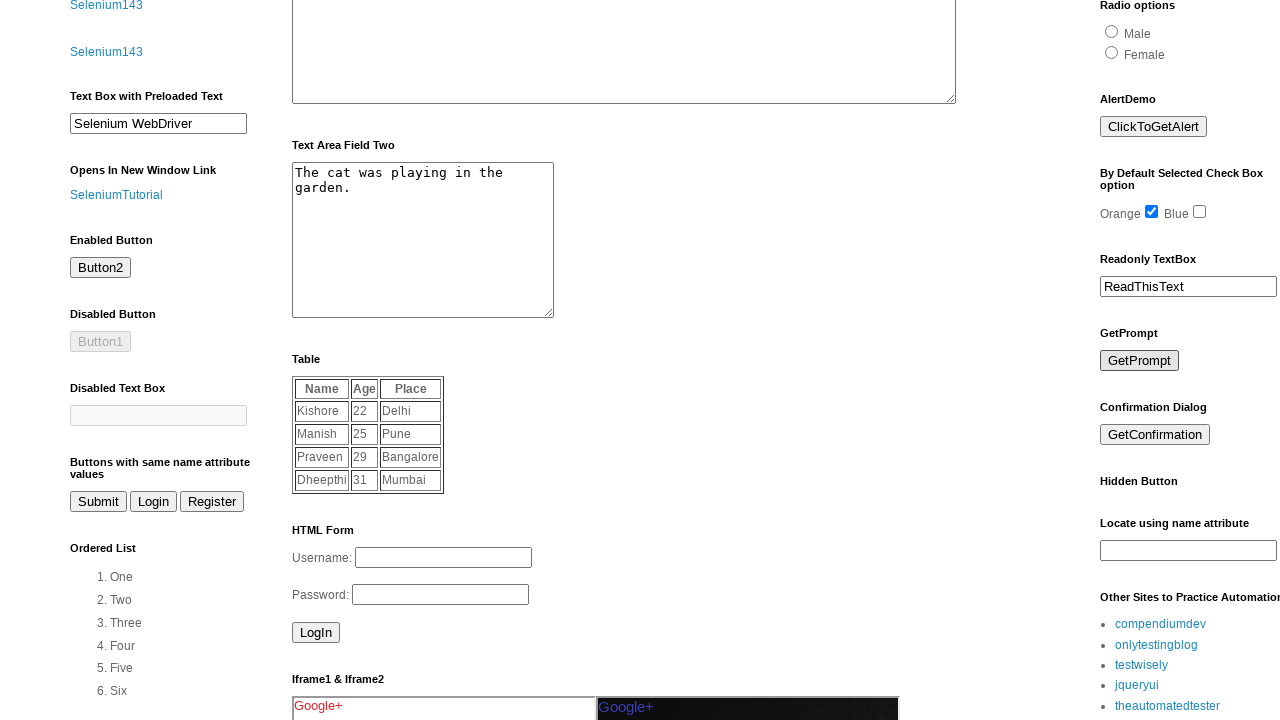

Clicked prompt button again to trigger dialog with handler active at (1140, 361) on #prompt
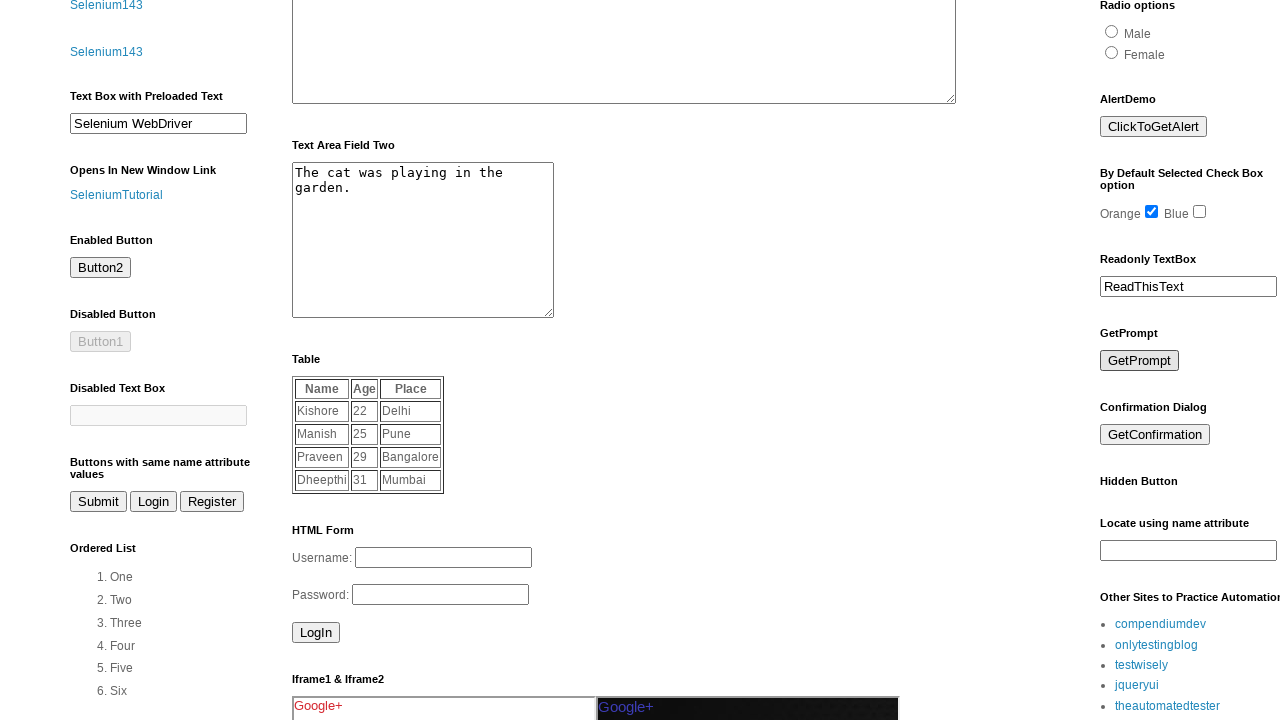

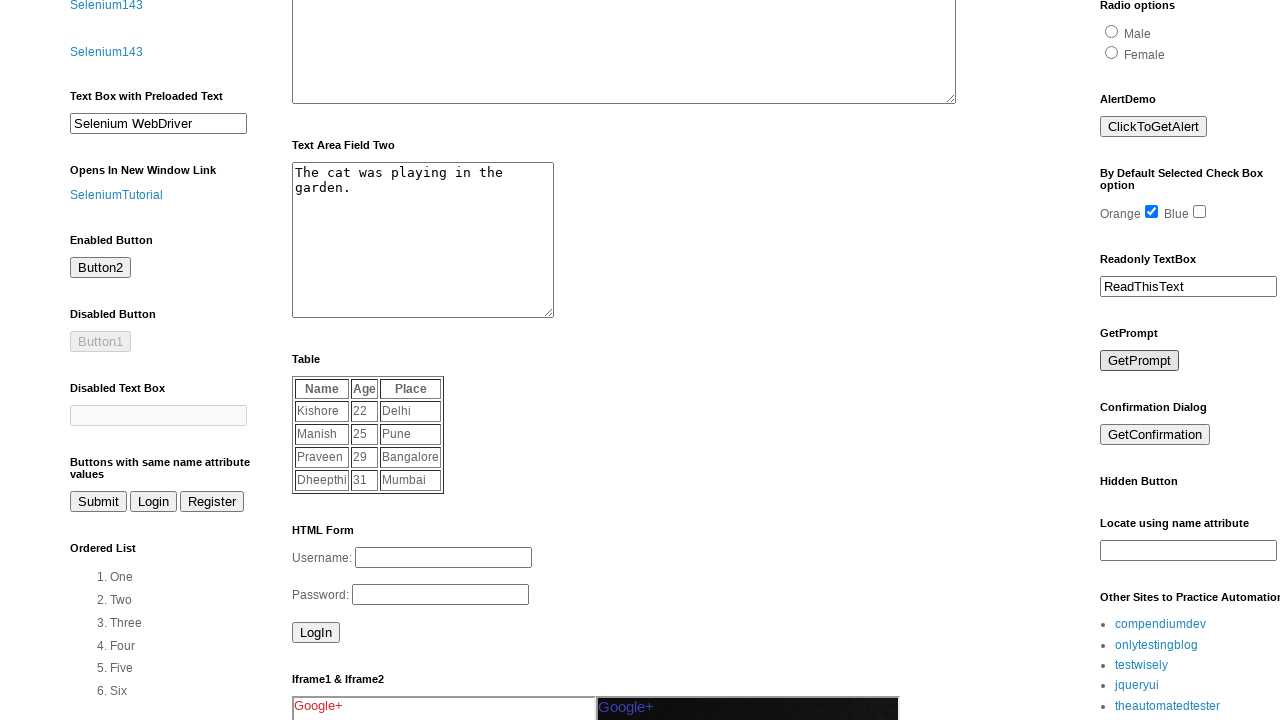